Tests accepting a JavaScript alert by clicking an alert button and accepting the popup

Starting URL: https://www.tutorialspoint.com/selenium/practice/alerts.php

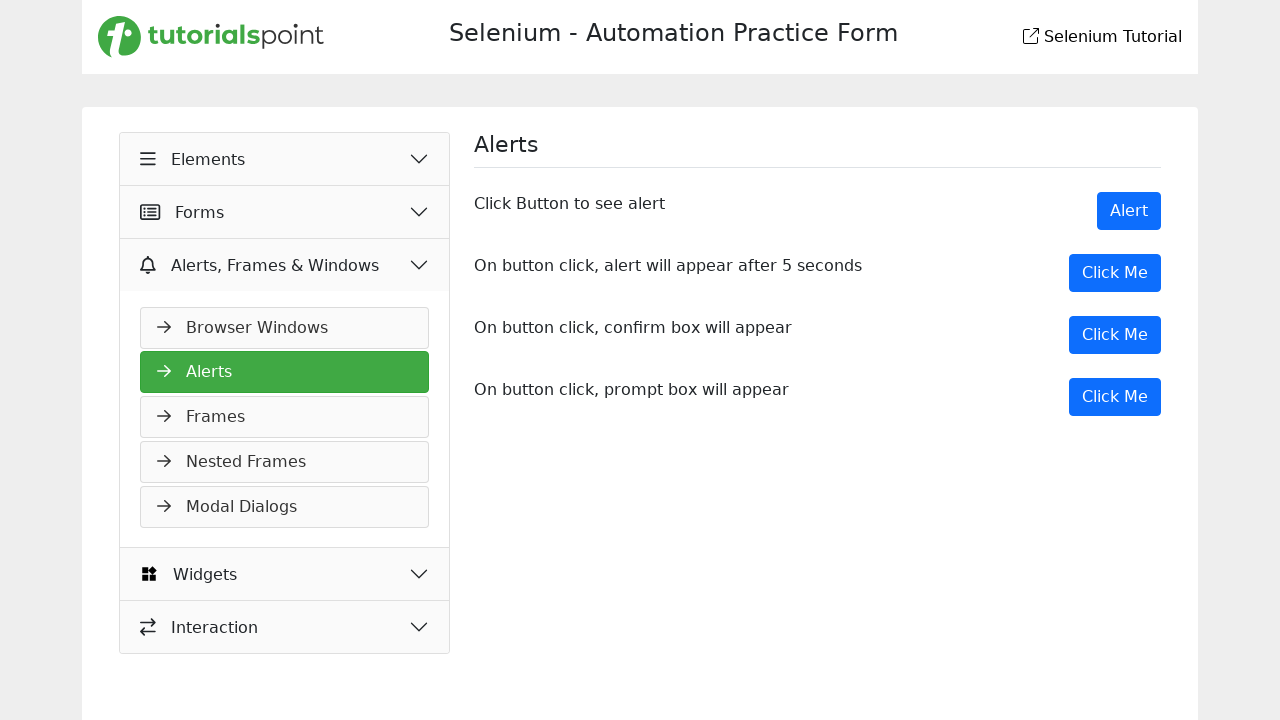

Clicked Alert button to trigger JavaScript alert at (1129, 211) on xpath=//button[normalize-space()='Alert']
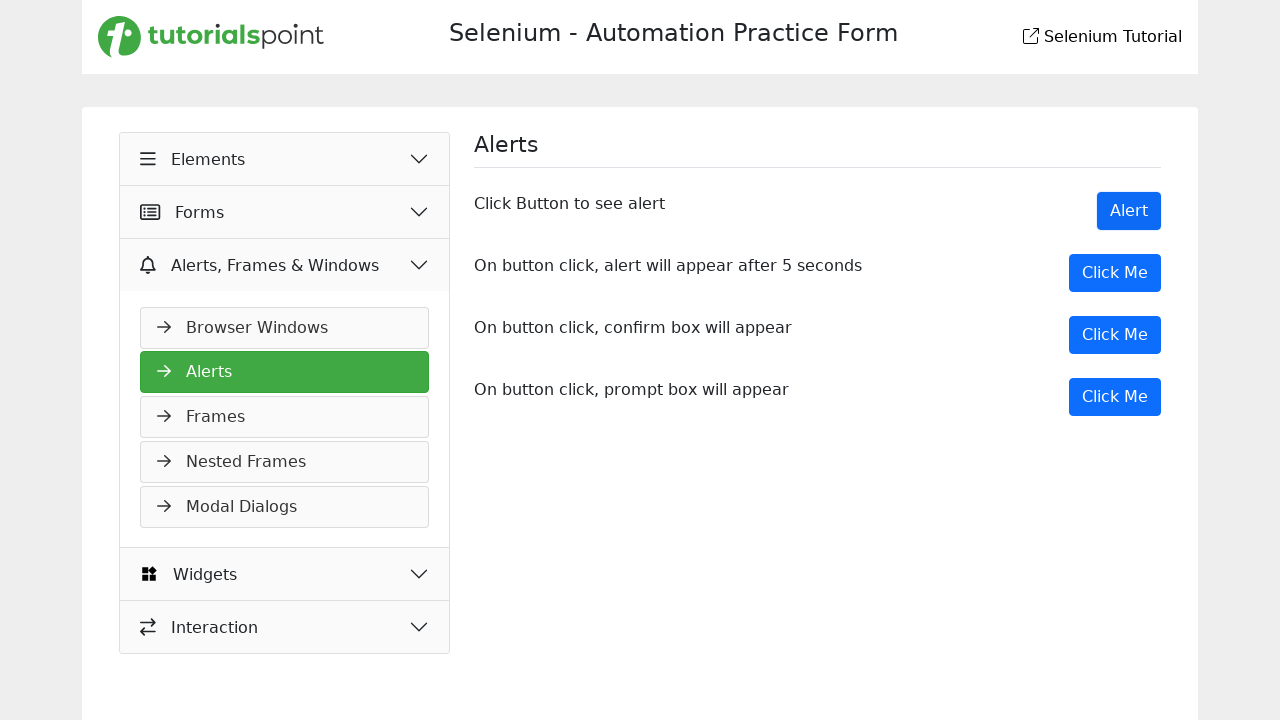

Set up dialog handler to accept JavaScript alert
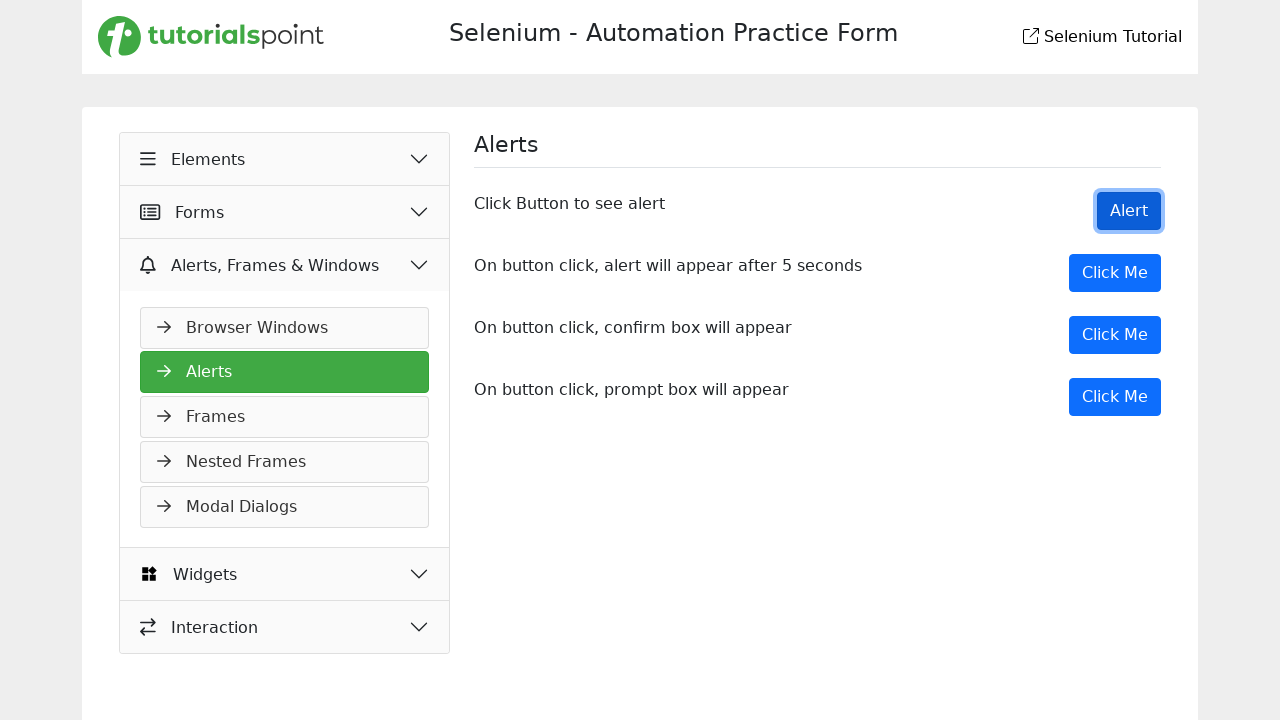

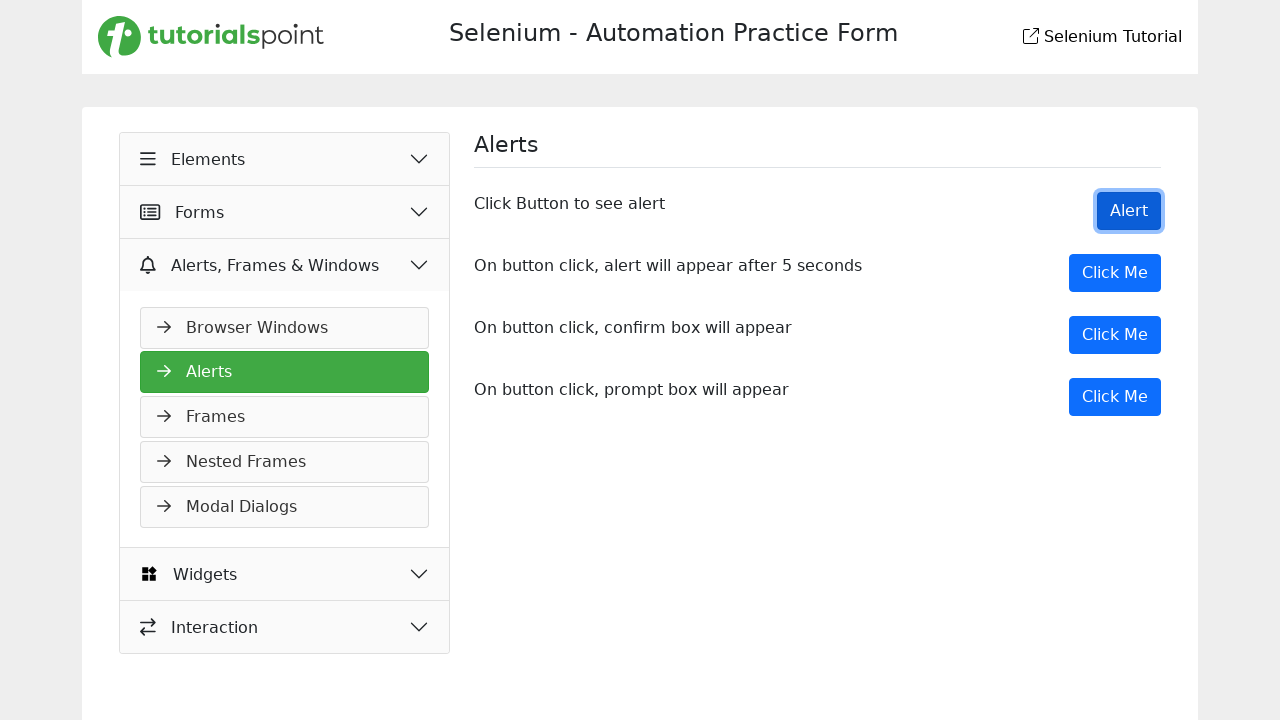